Tests drag and drop functionality on jQuery UI demo page by dragging an element from source to target location

Starting URL: https://jqueryui.com/droppable/

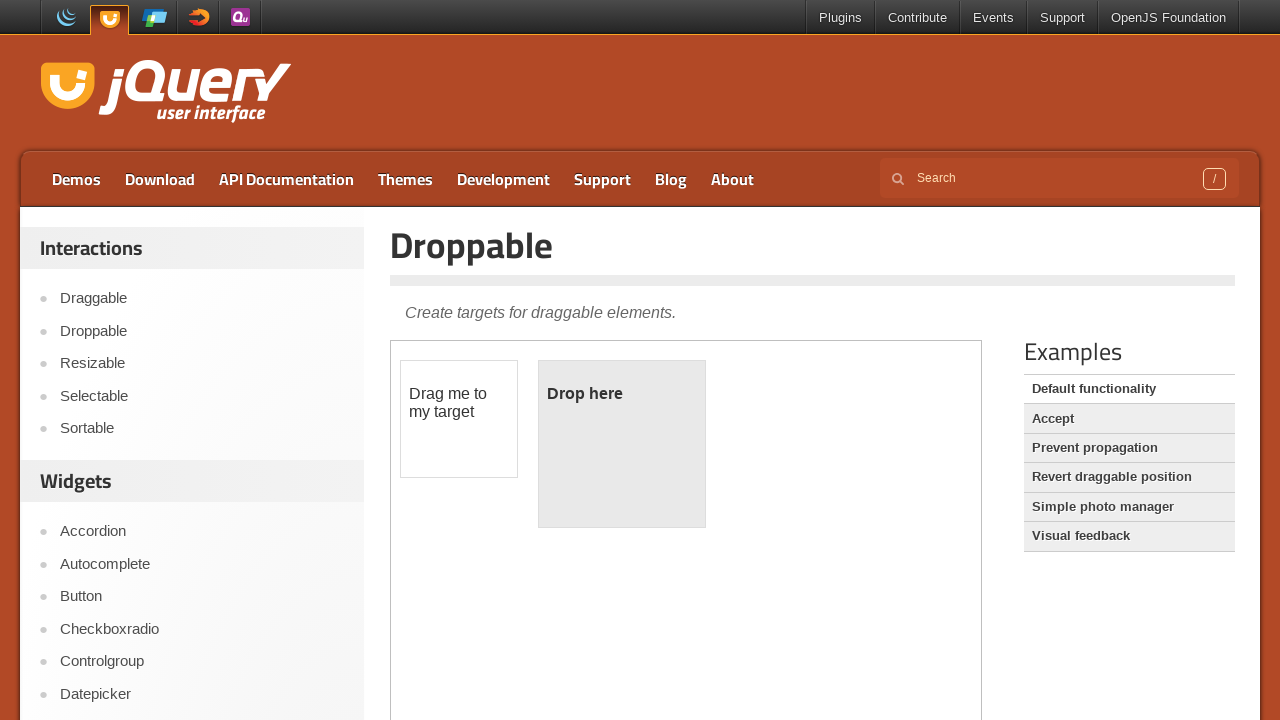

Scrolled down the page to view drag and drop demo
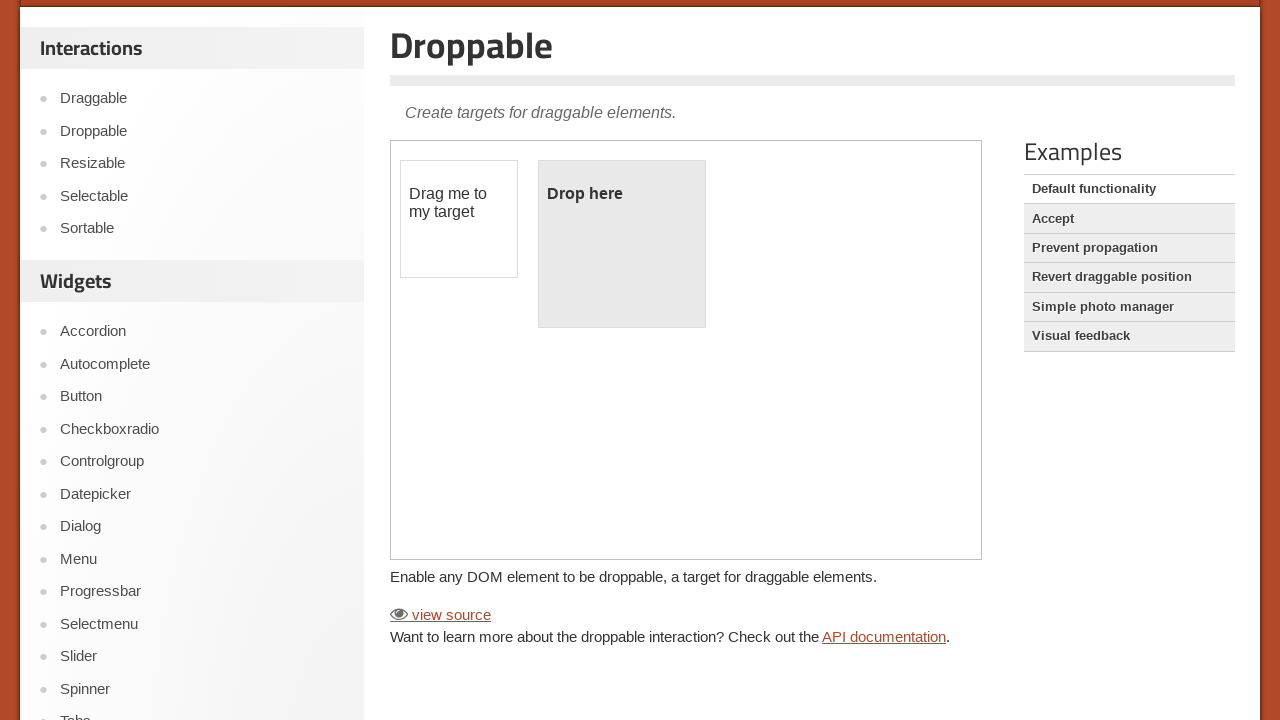

Located iframe containing the drag and drop demo
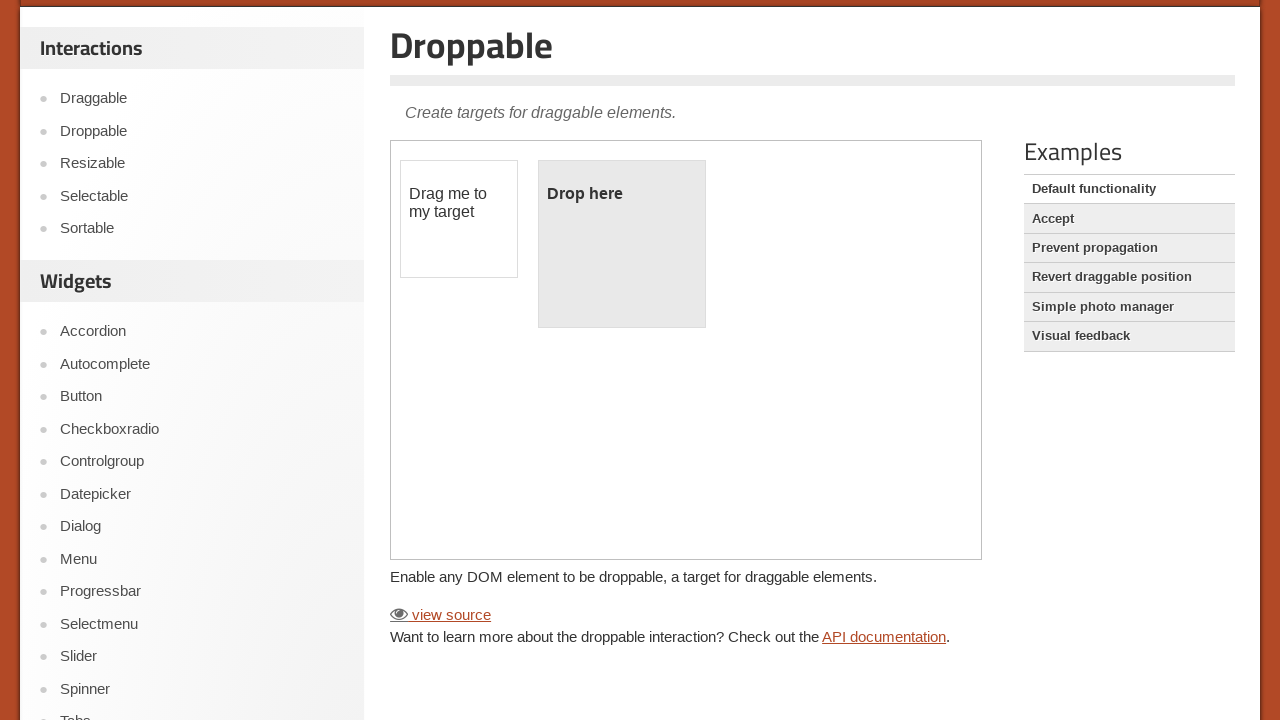

Located draggable element
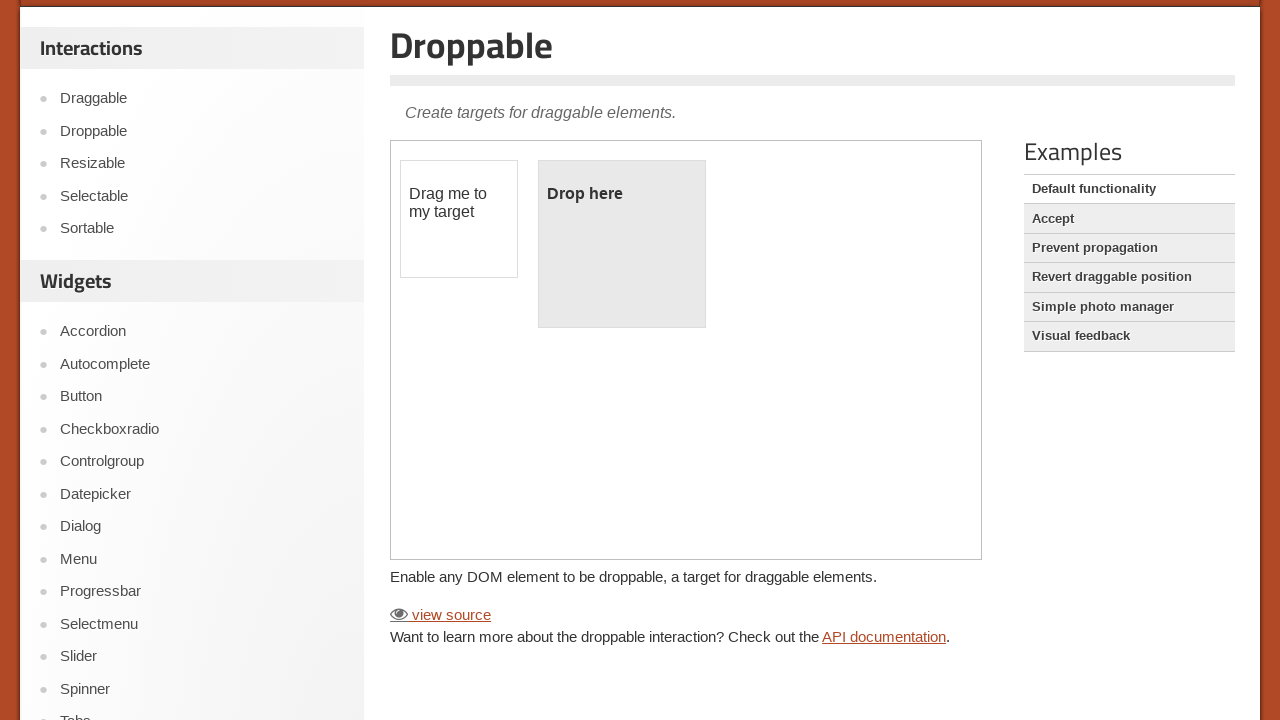

Located droppable target element
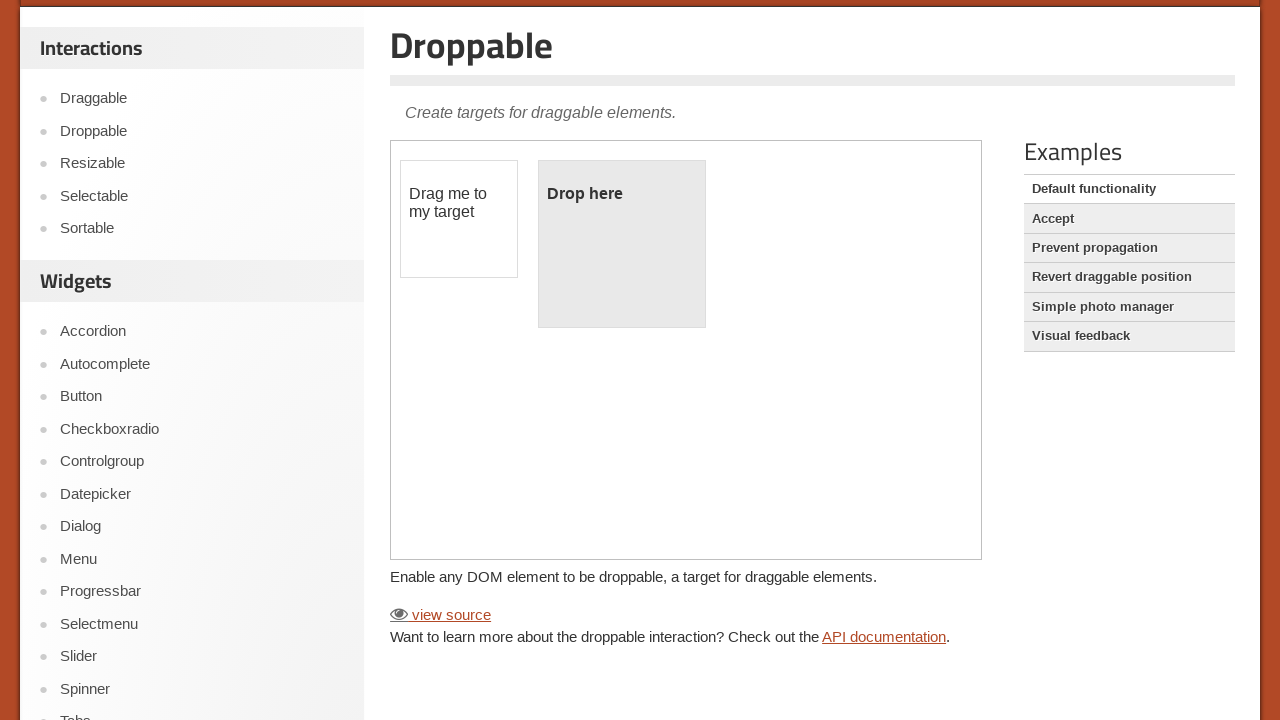

Performed drag and drop operation from draggable to droppable element at (622, 244)
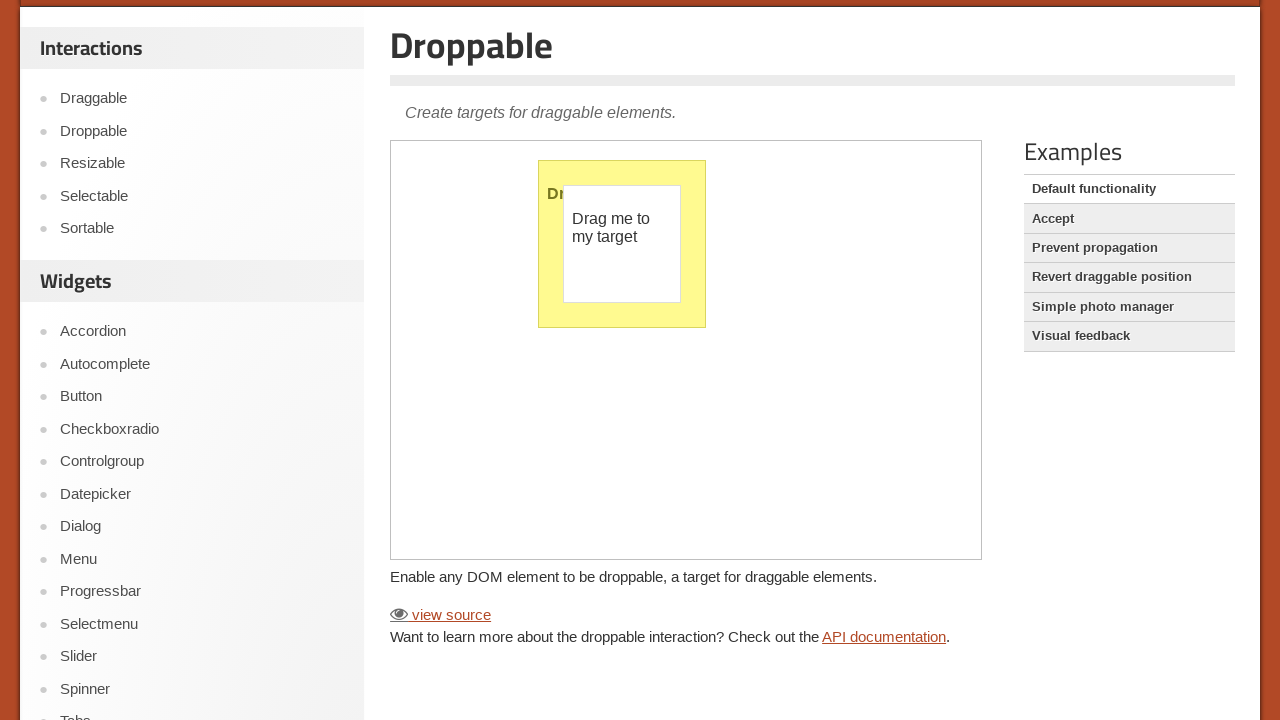

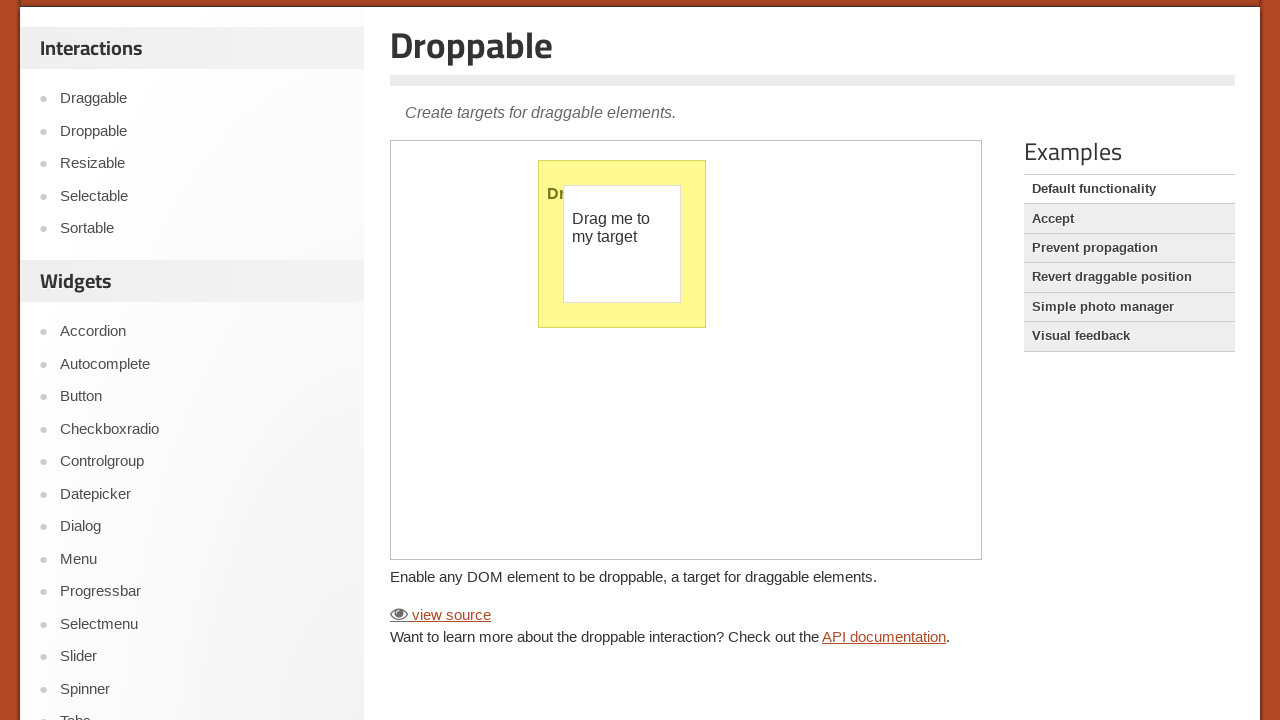